Tests file download functionality by clicking on a file link and downloading a text file from an external website

Starting URL: http://the-internet.herokuapp.com/download

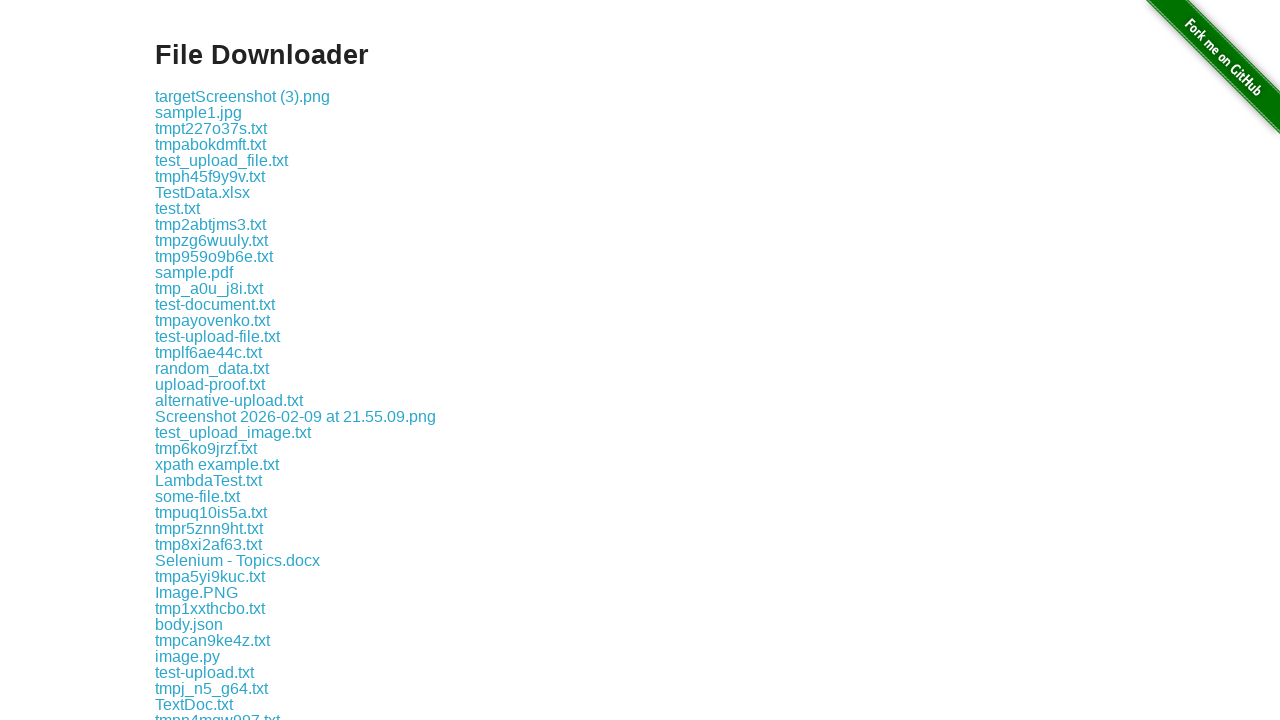

Clicked on file link to initiate download of some-file.txt at (198, 496) on a:has-text('some-file.txt')
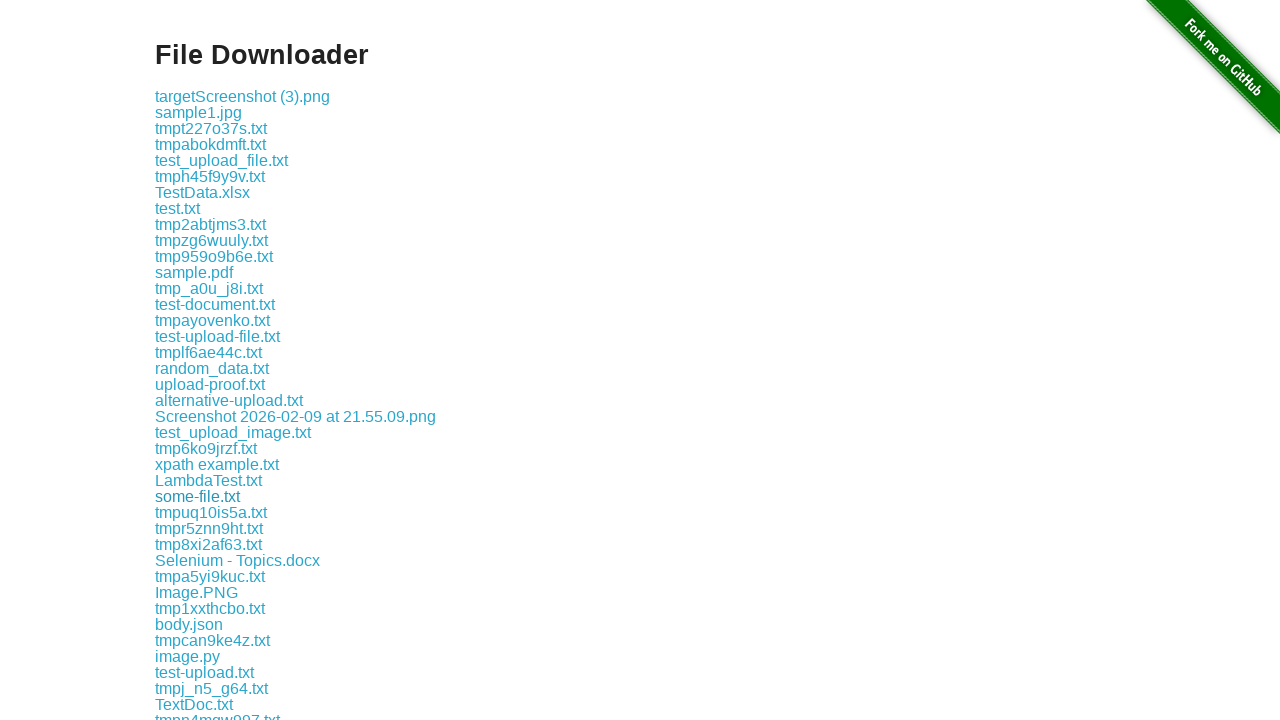

Download completed
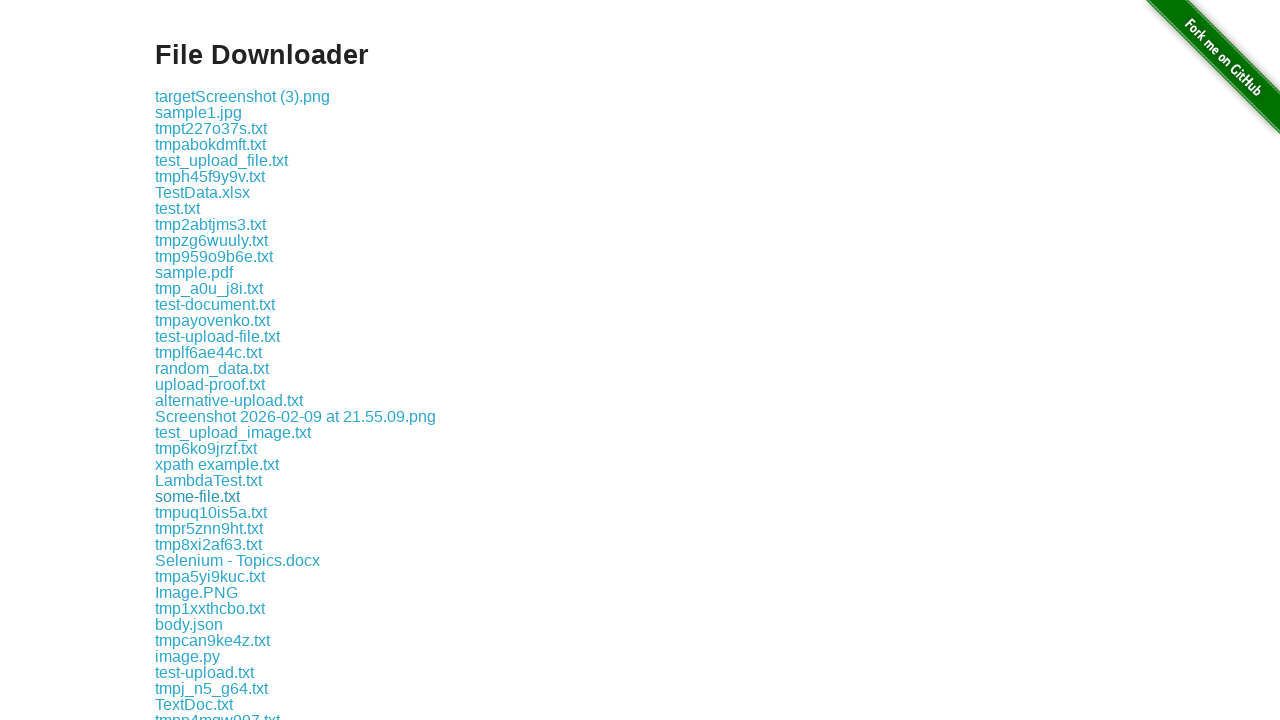

Verified downloaded filename is some-file.txt
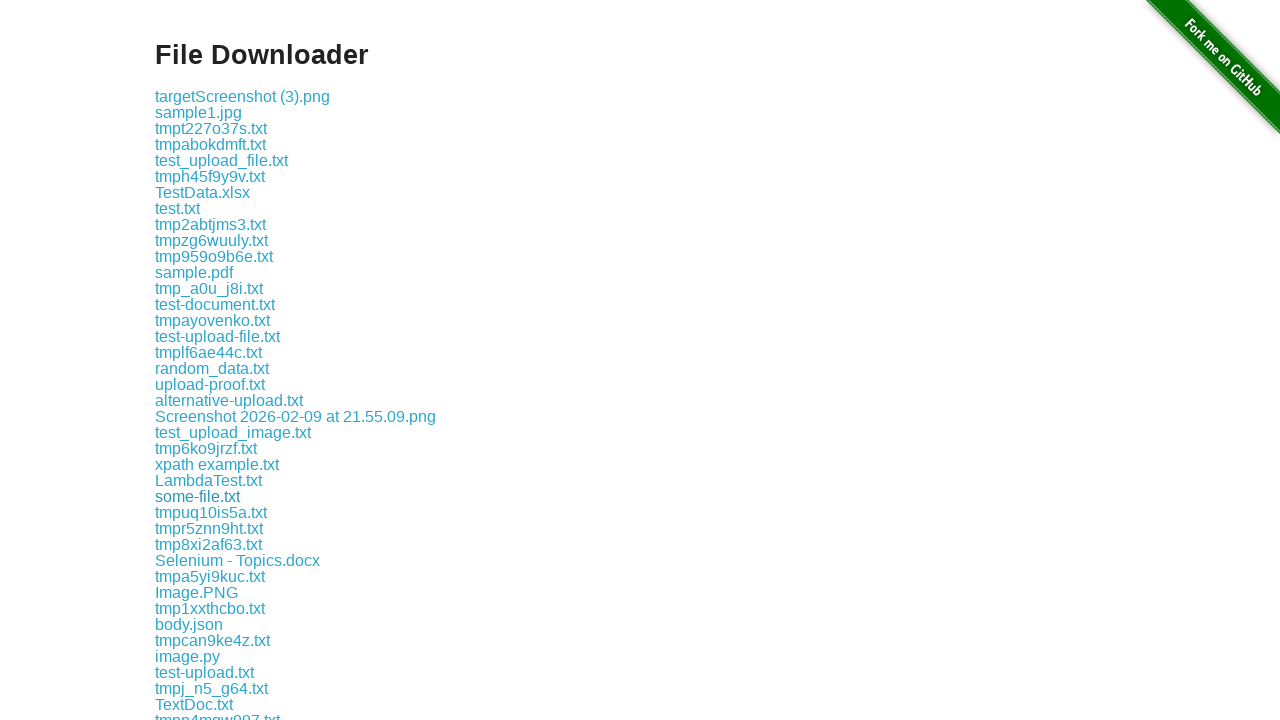

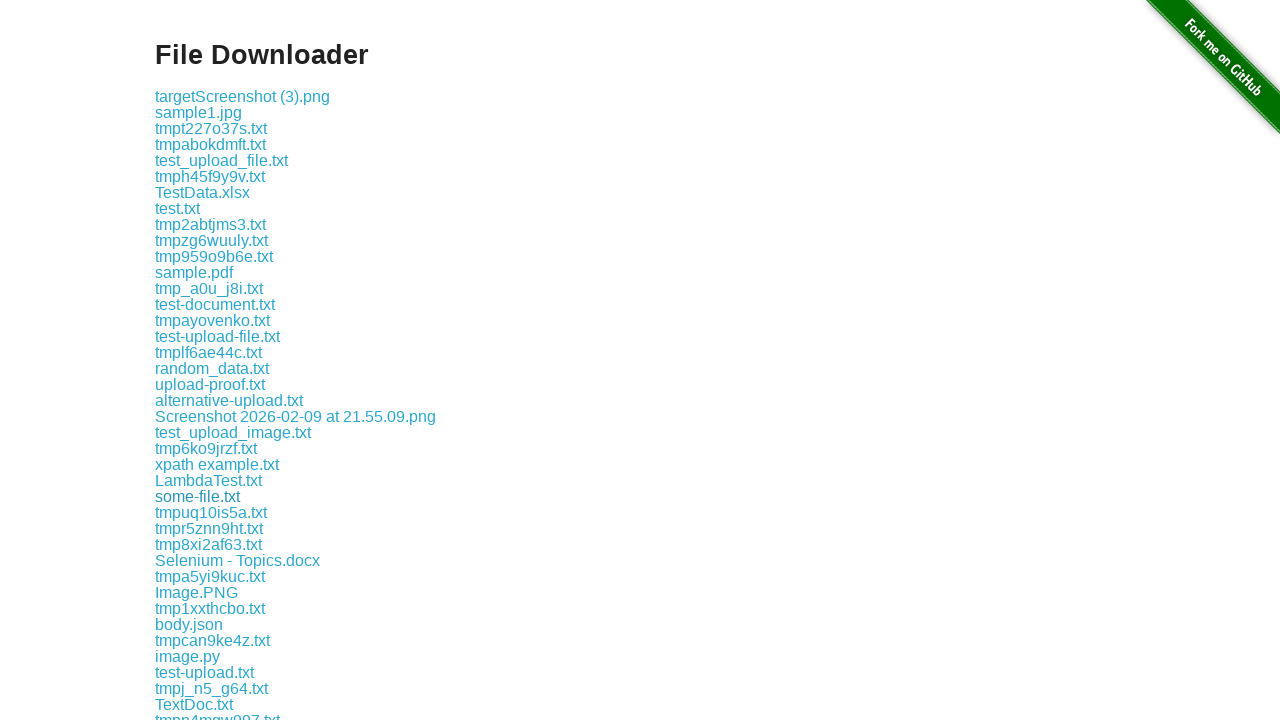